Tests JavaScript prompt dialog by clicking the JS Prompt button and dismissing without entering text

Starting URL: https://the-internet.herokuapp.com/javascript_alerts

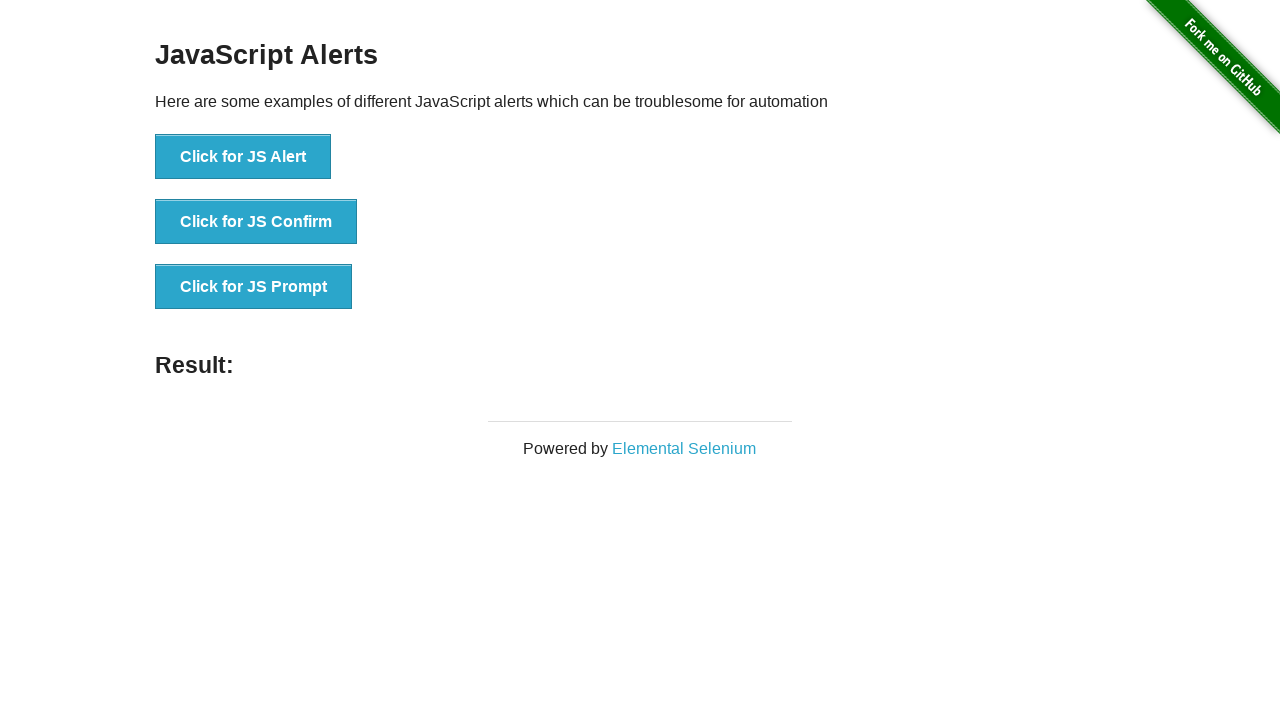

Set up dialog handler to dismiss prompts
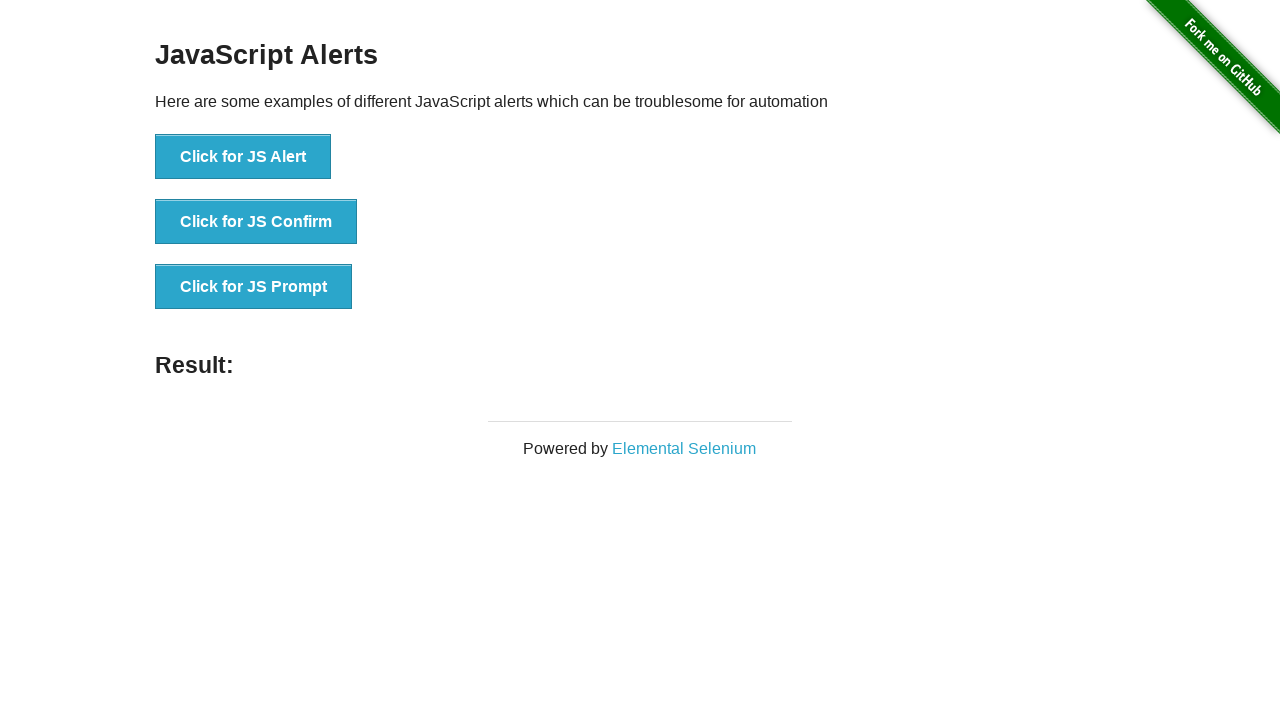

Clicked the JS Prompt button at (254, 287) on xpath=//button[text()='Click for JS Prompt']
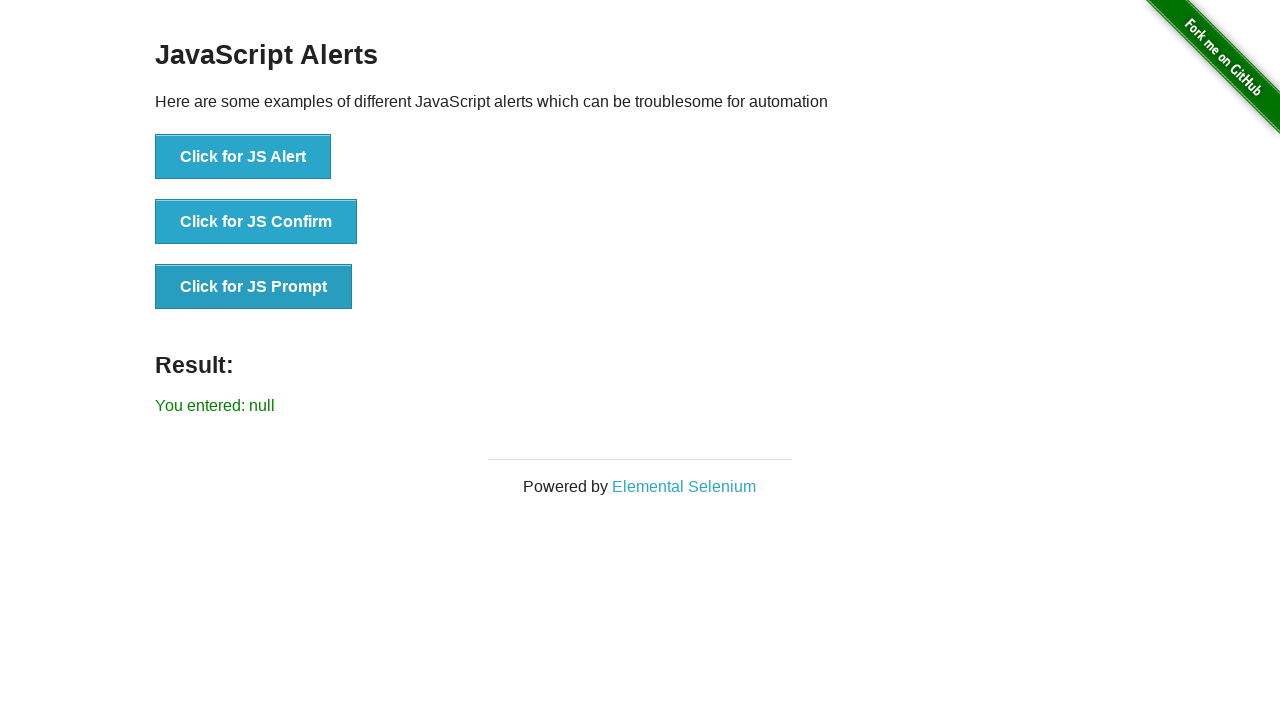

Waited for result element to appear after dismissing prompt dialog without entering text
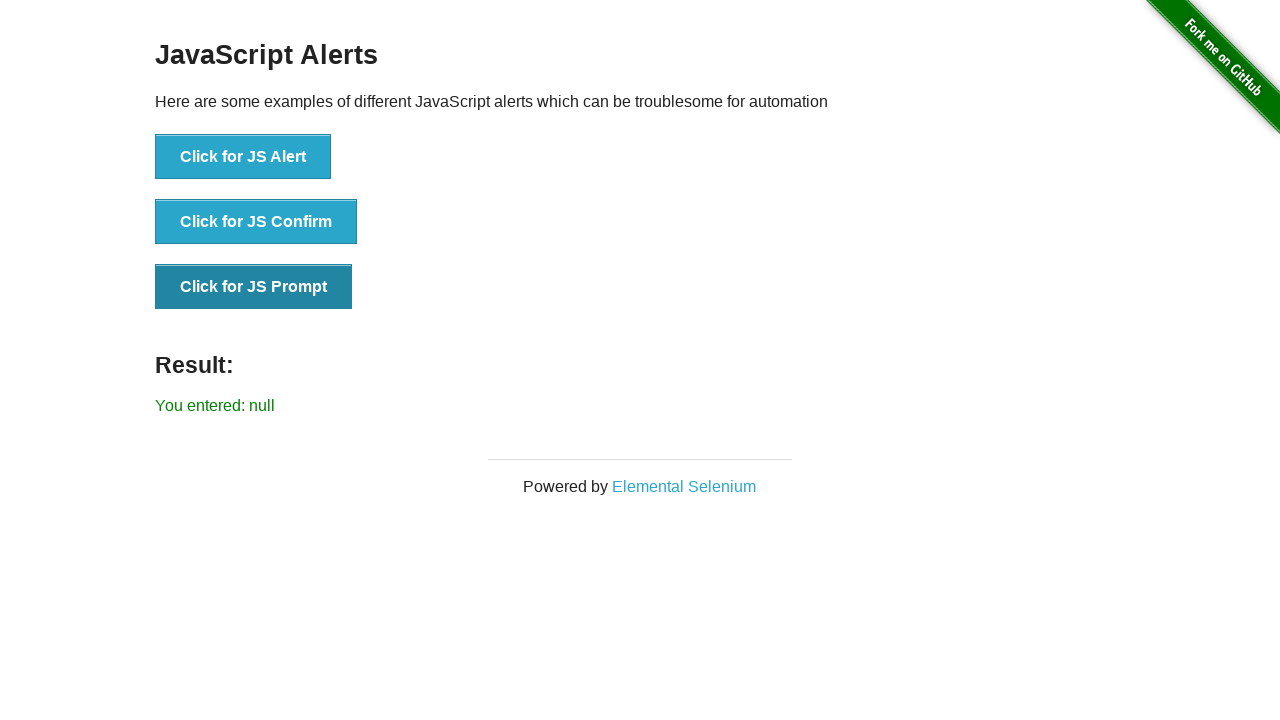

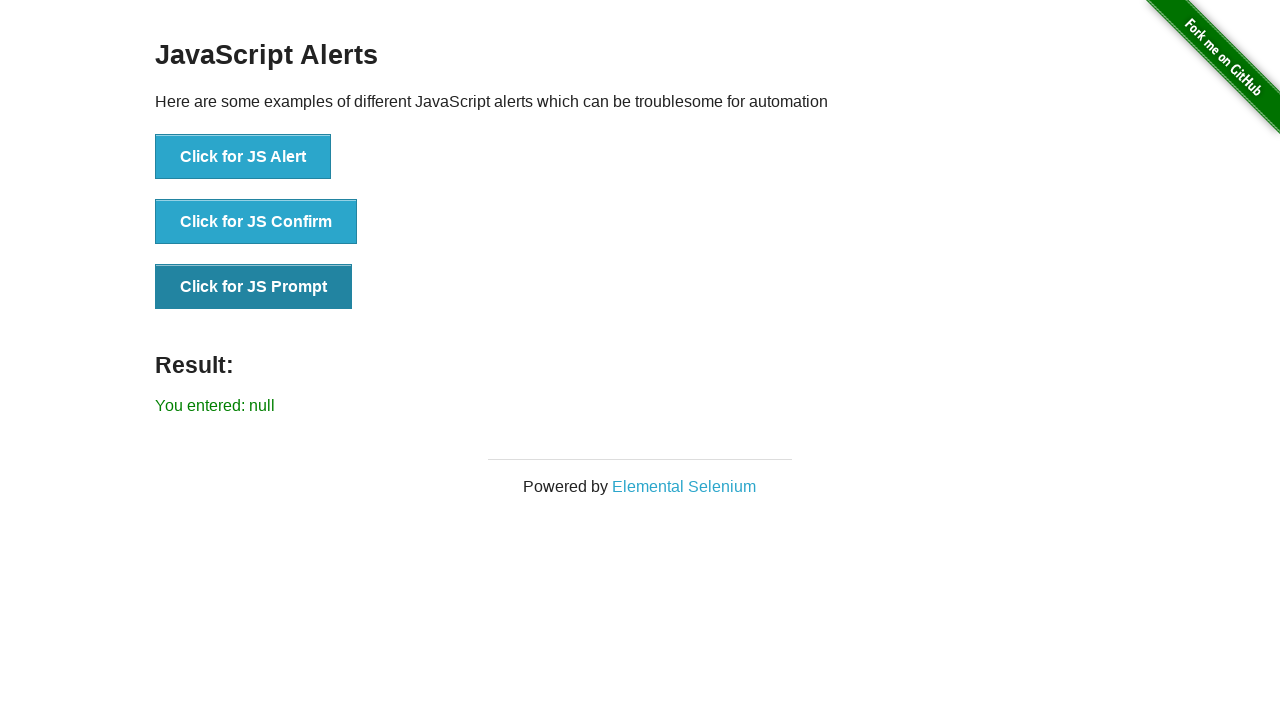